Tests that the page header is visible on the homepage

Starting URL: http://www.adriatic.hr/

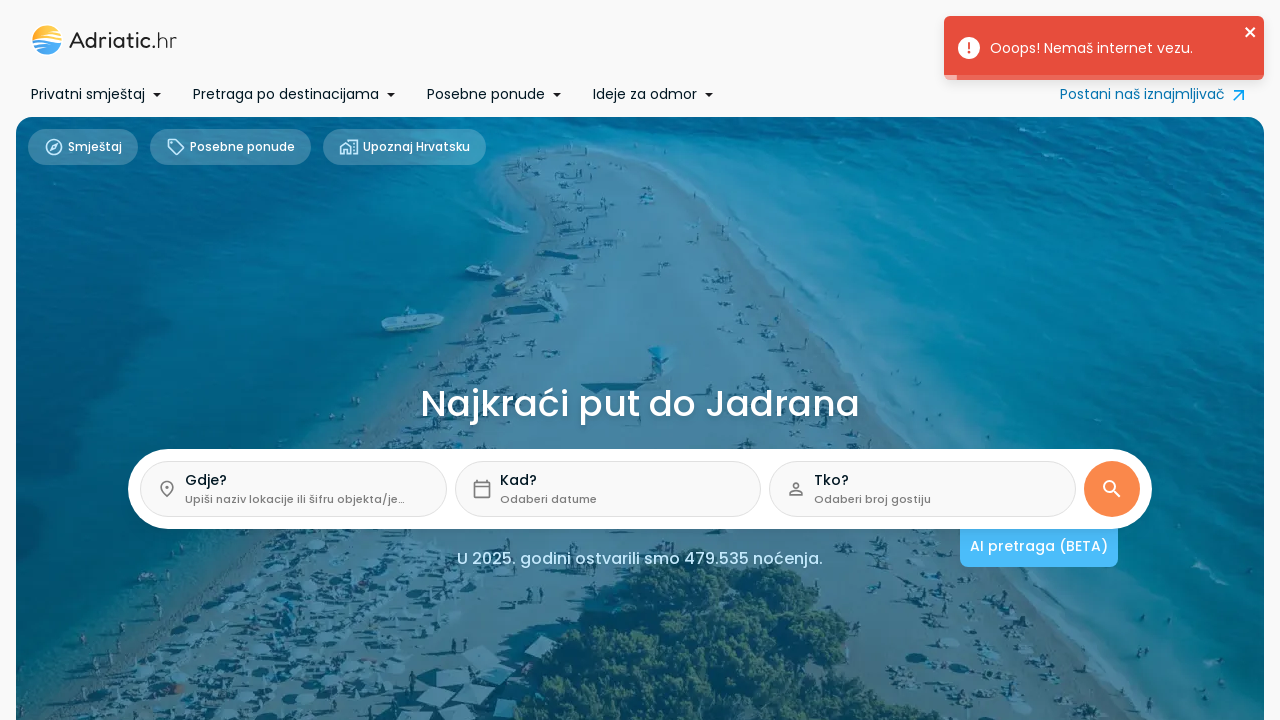

Waited for header element to be present on the page
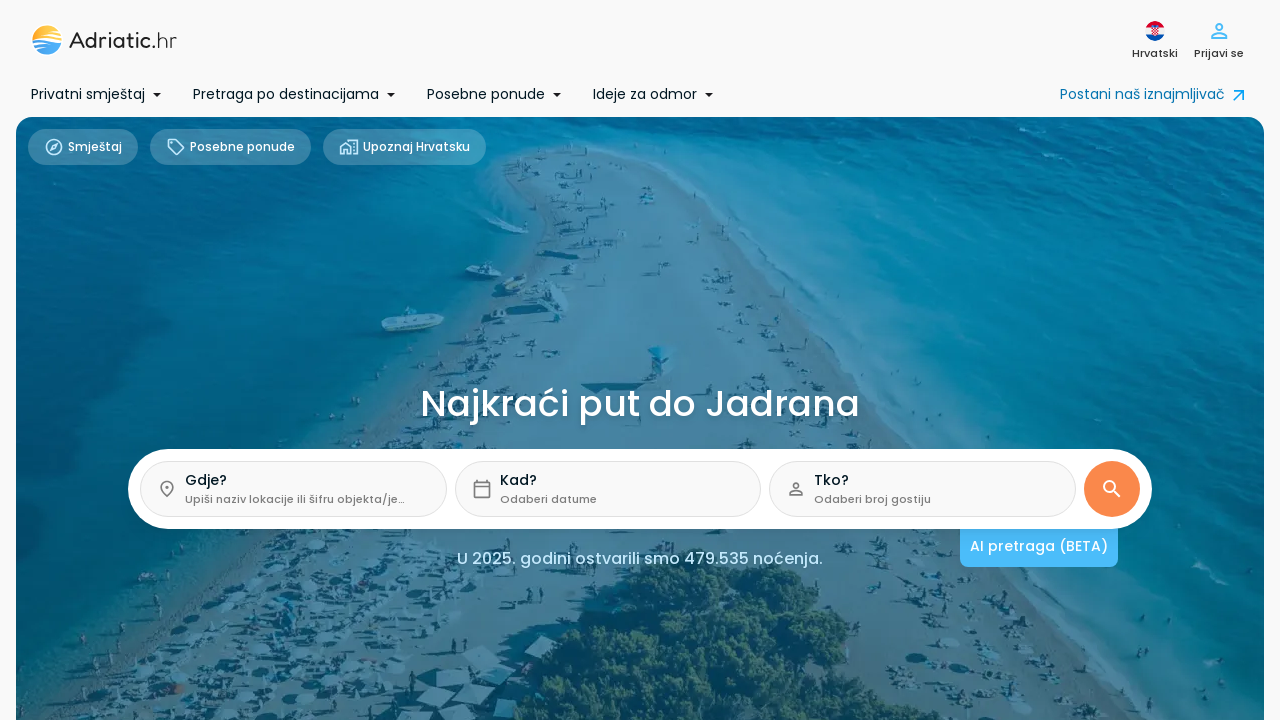

Verified that the page header is visible on the homepage
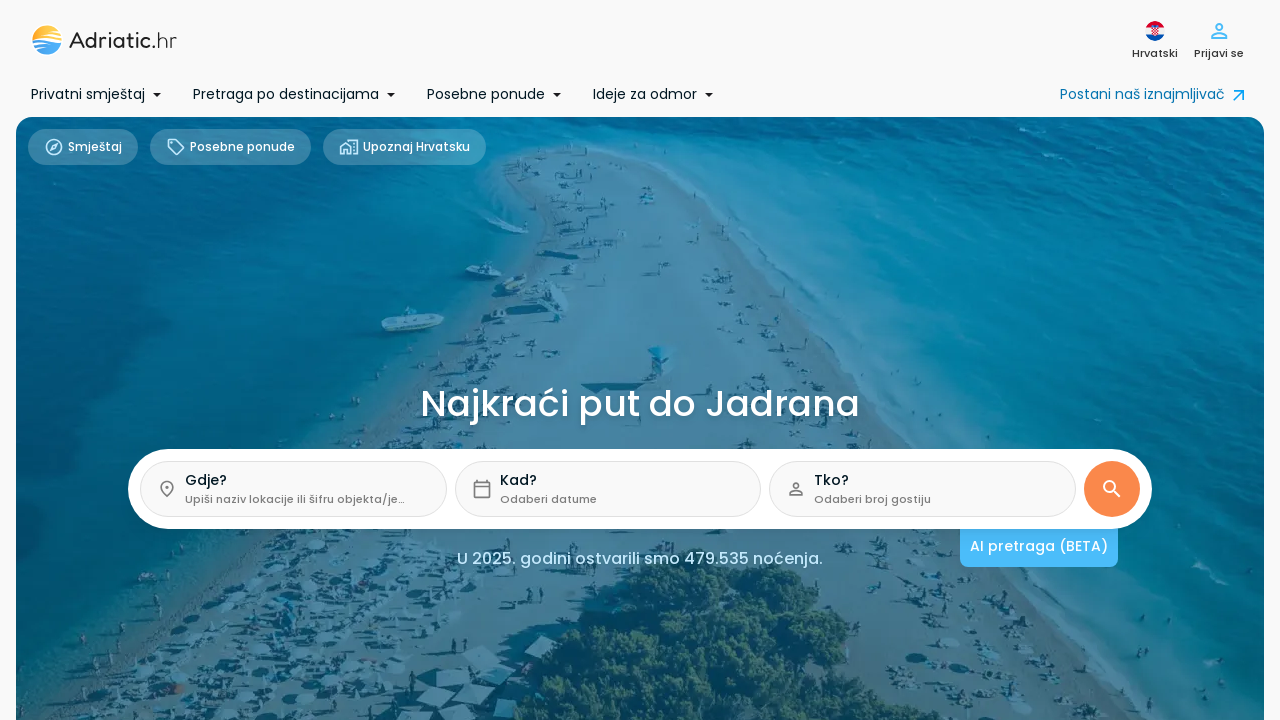

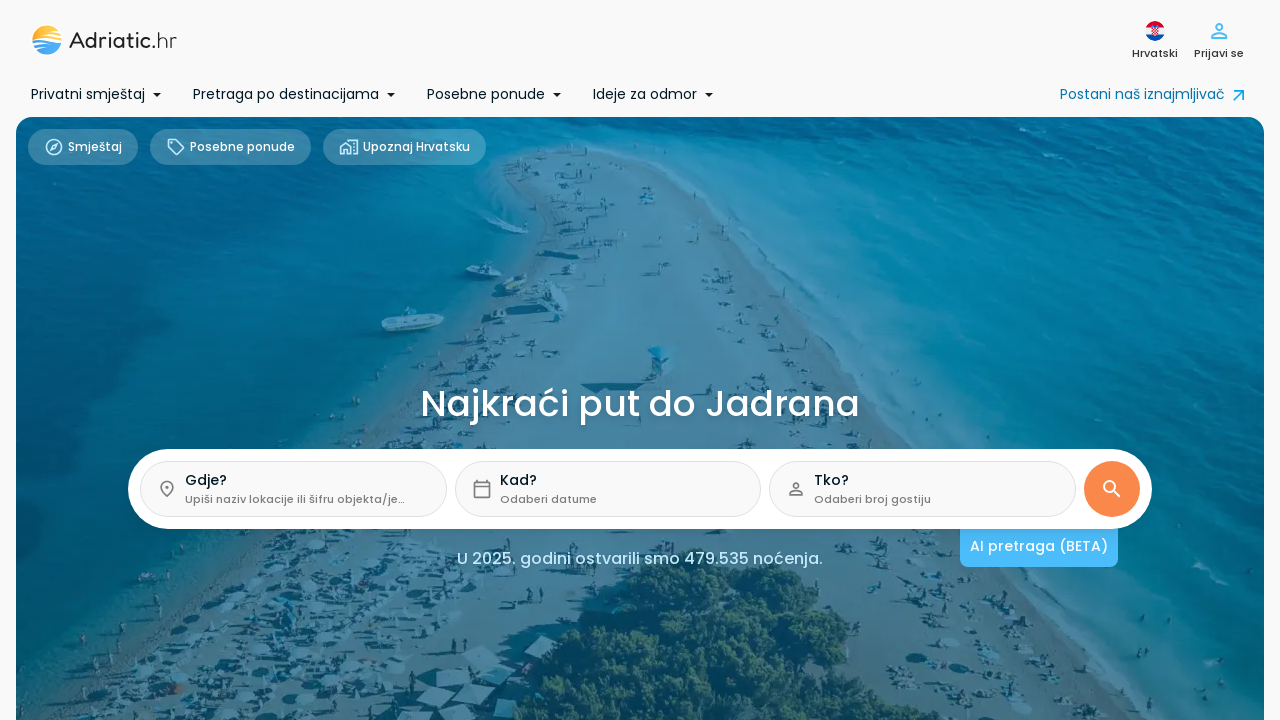